Tests that typing in the city search field displays relevant city suggestions starting with the typed letter

Starting URL: https://bcparks.ca

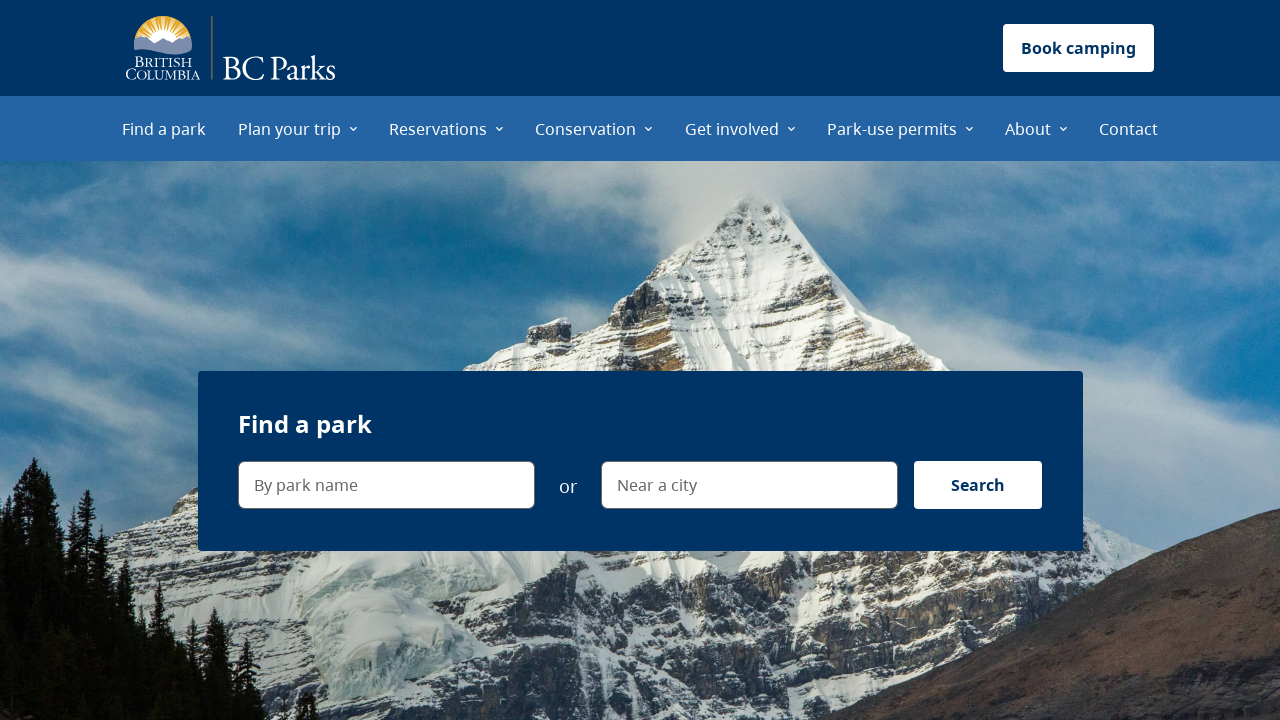

Waited for page to fully load (networkidle state)
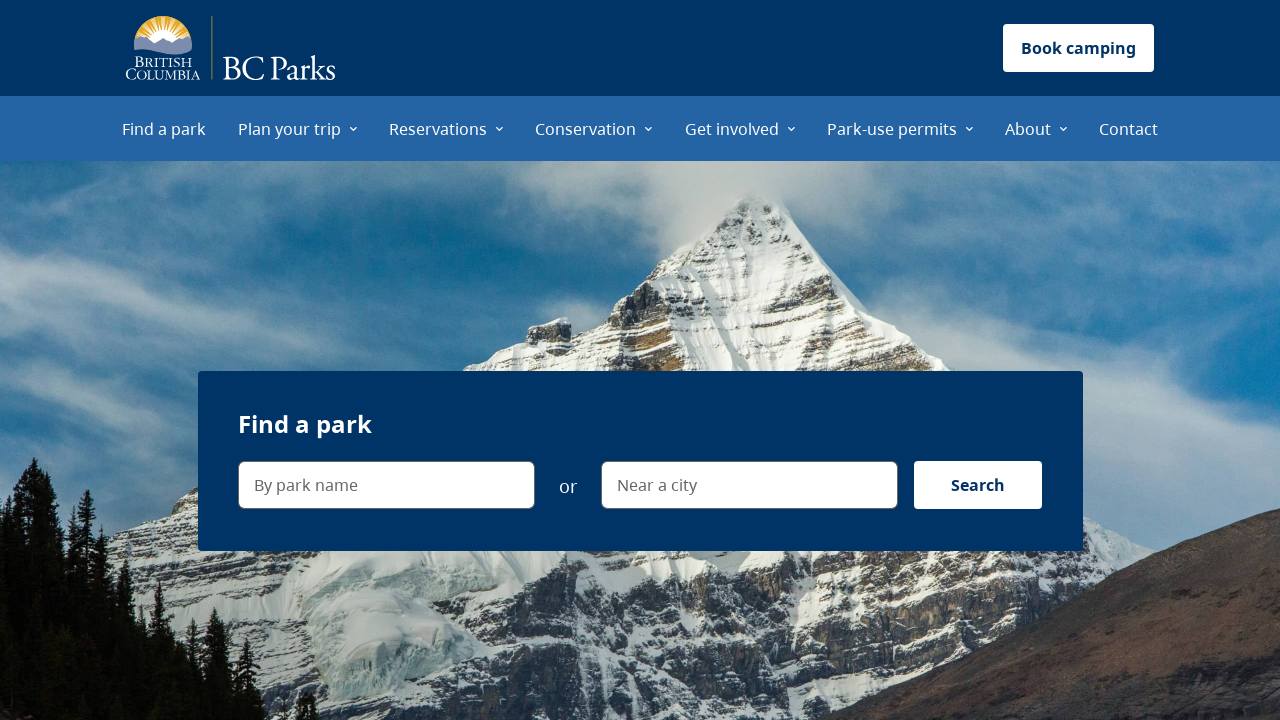

Typed 'v' in the city search field on internal:label="Near a city"i
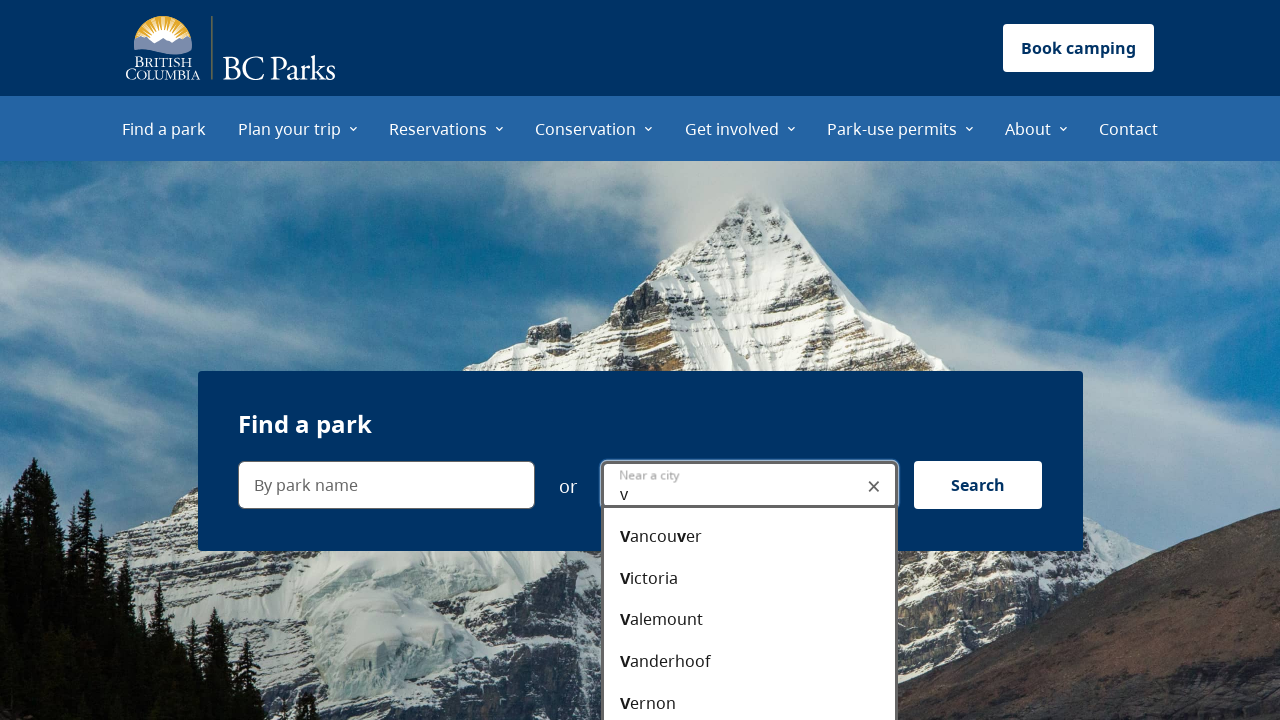

City suggestions dropdown menu appeared
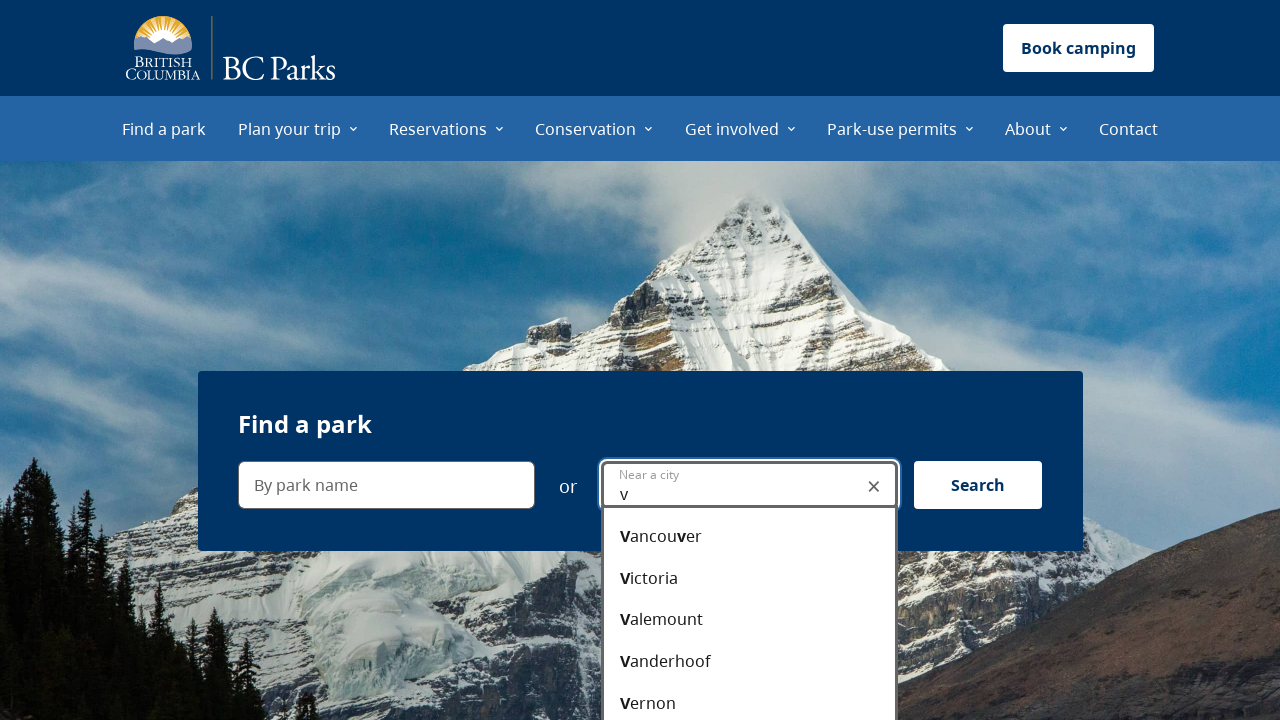

Verified 'Vancouver' appears in suggestions
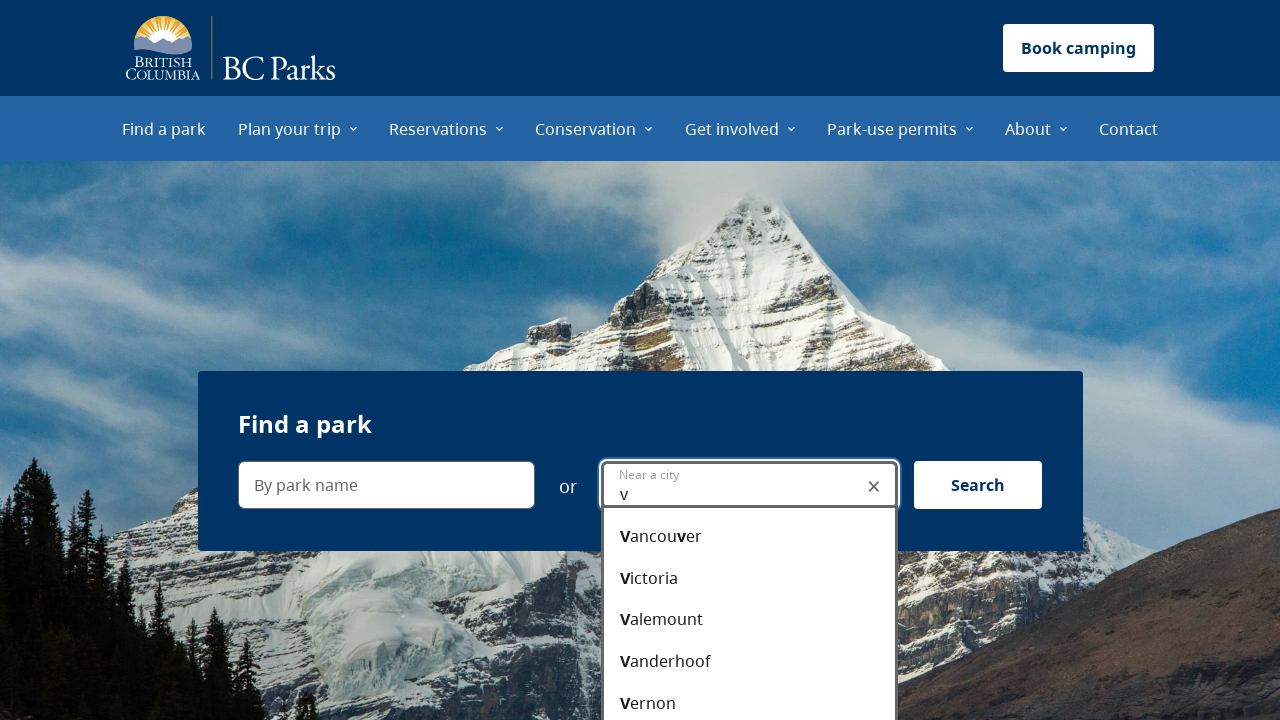

Verified 'Victoria' appears in suggestions
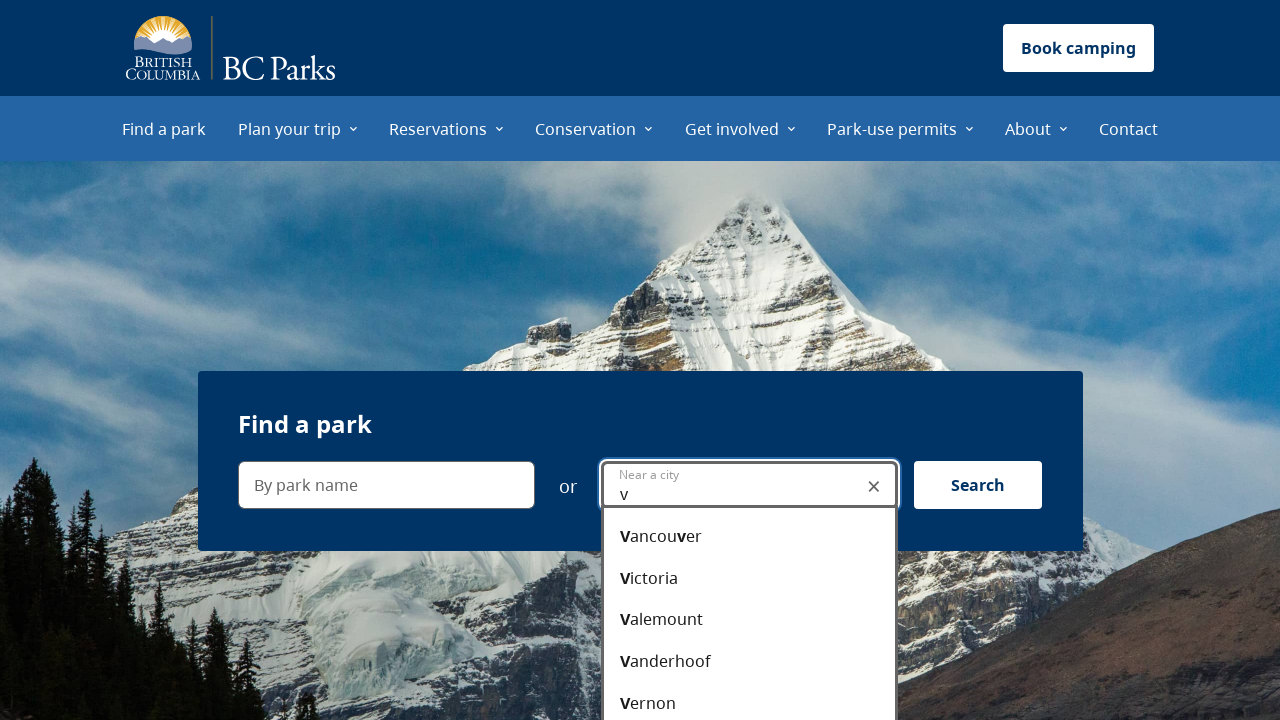

Verified 'Vernon' appears in suggestions
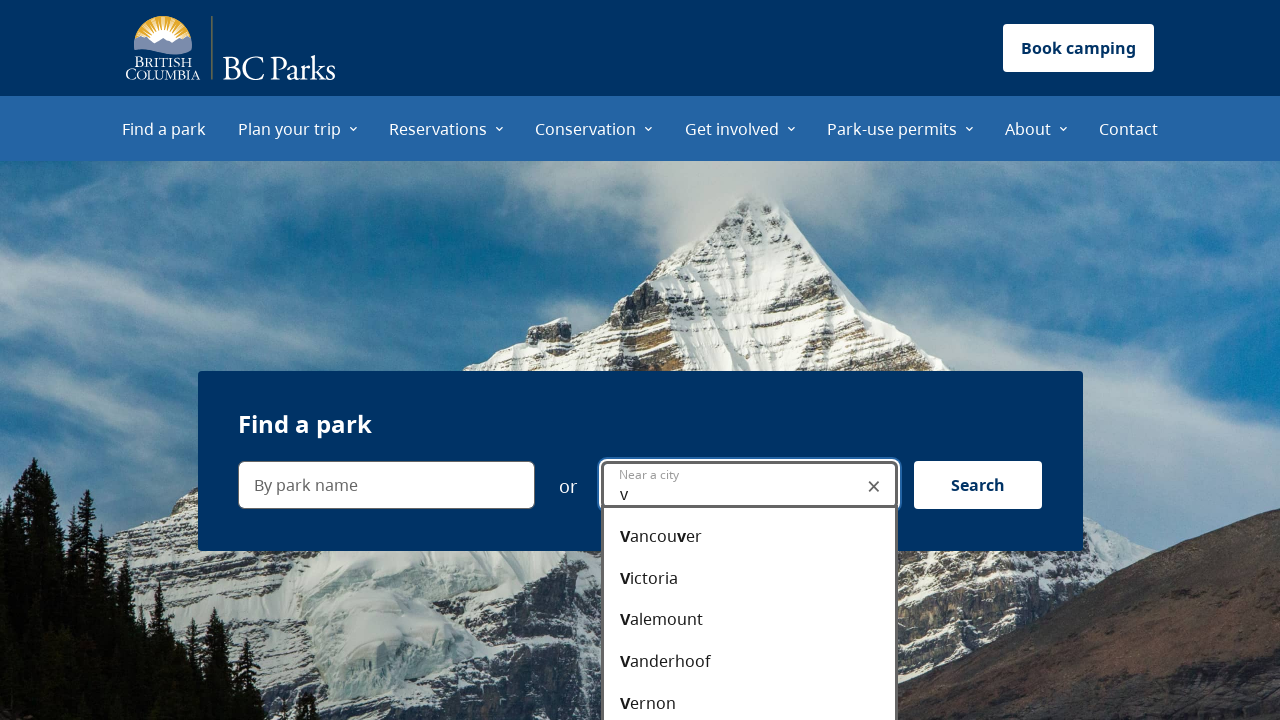

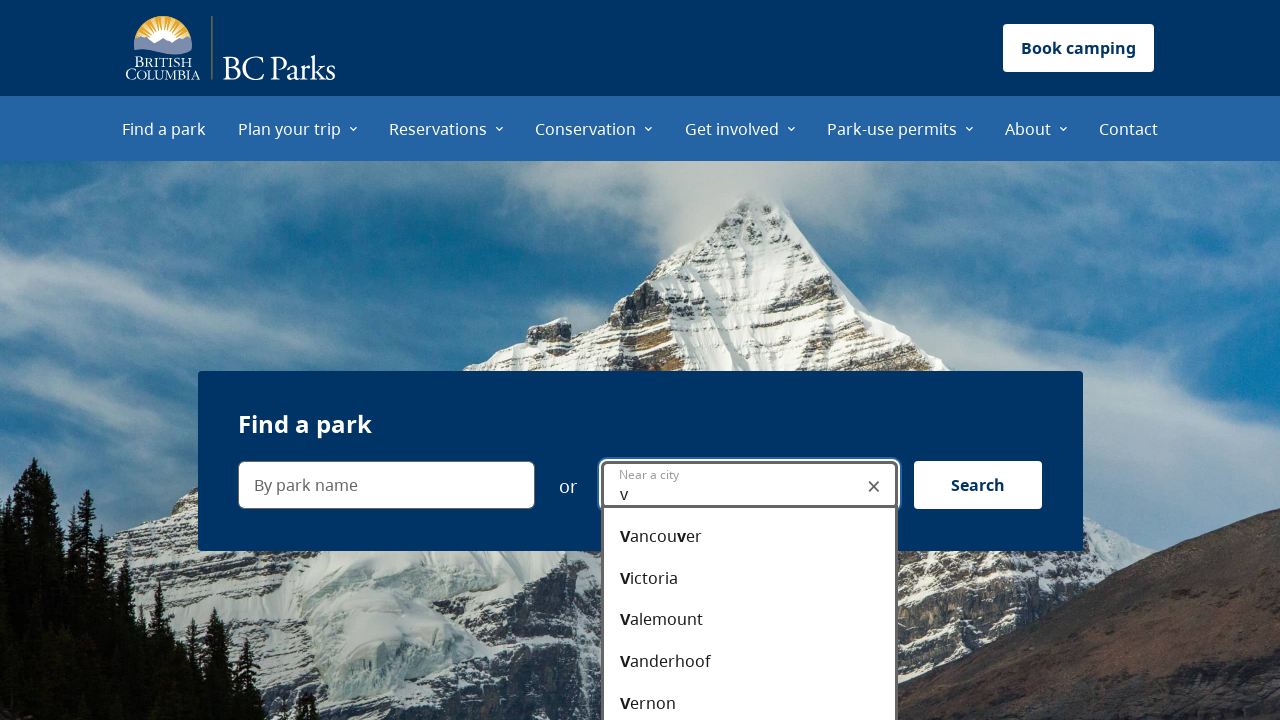